Selects a radio button option from available choices

Starting URL: https://demoqa.com/elements

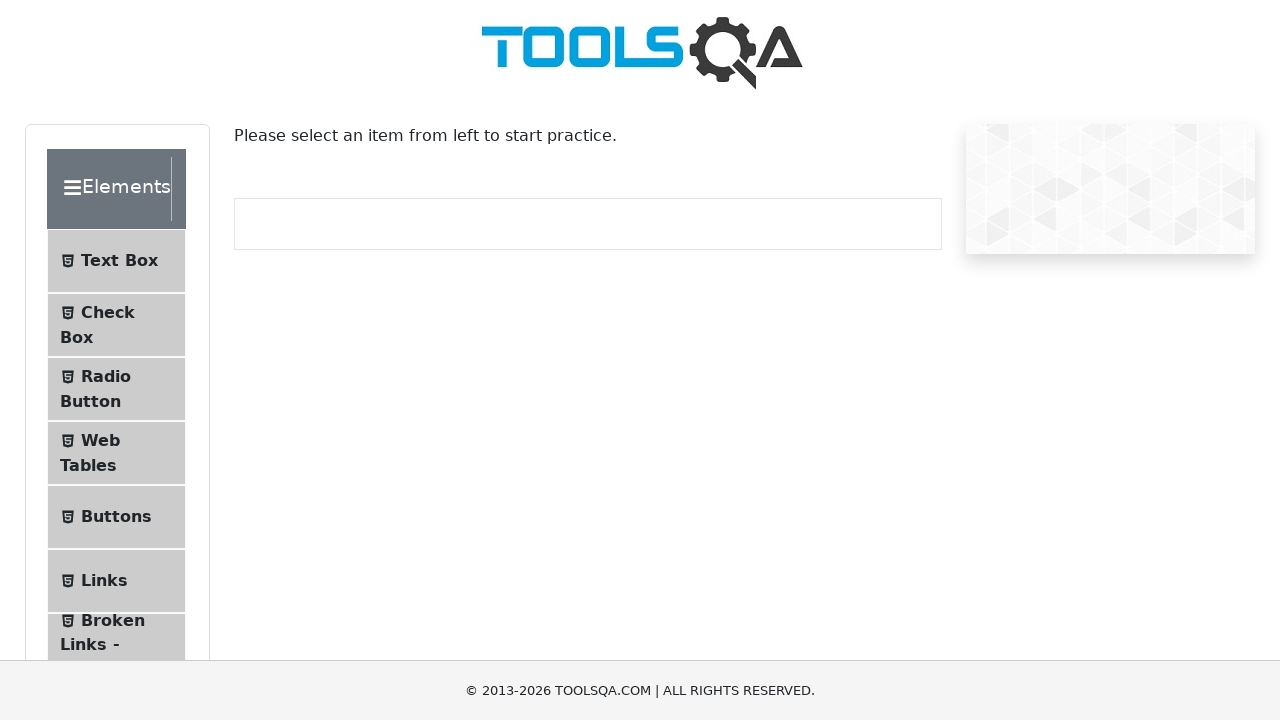

Clicked on Radio Button menu item at (106, 376) on text=Radio Button
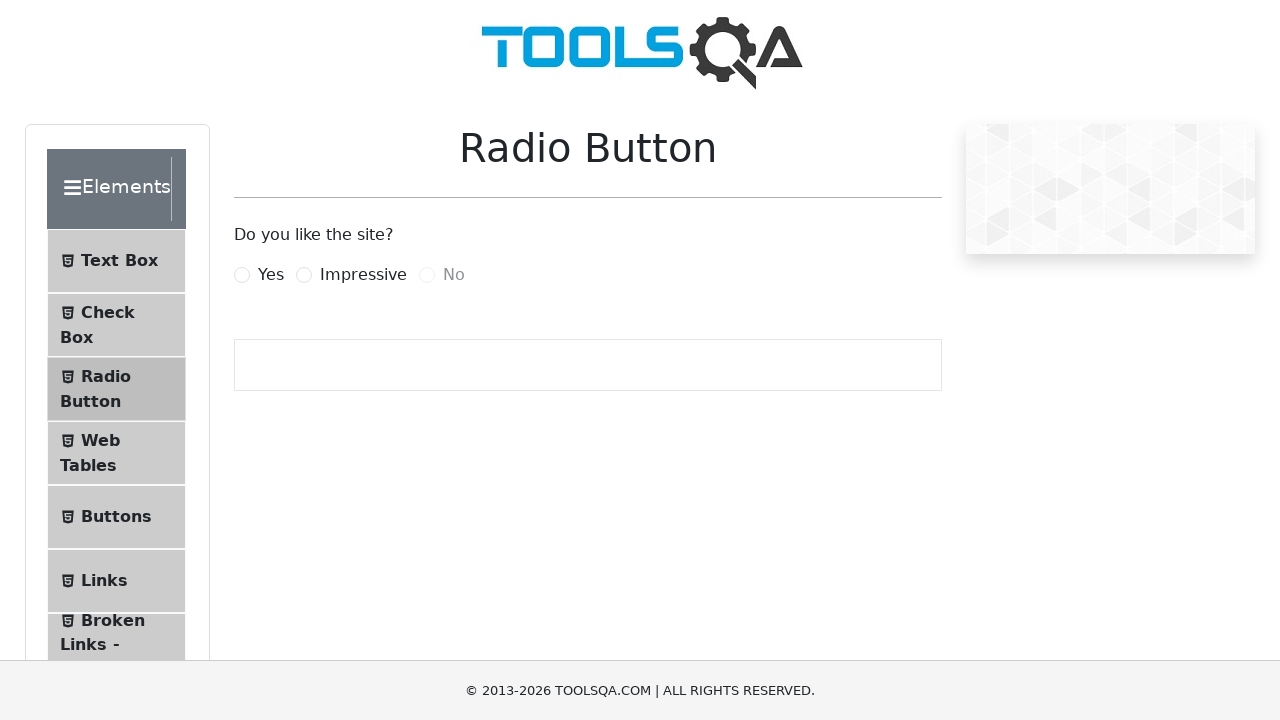

Selected the Impressive radio button option at (363, 275) on label[for='impressiveRadio']
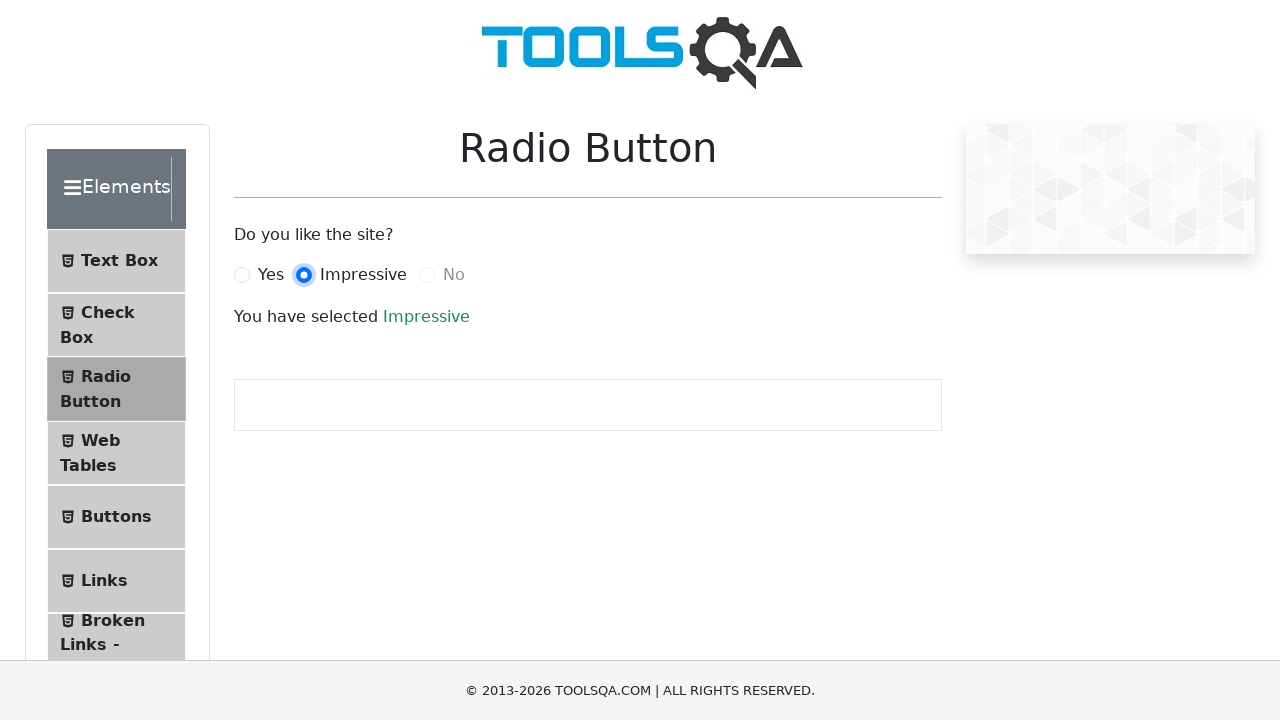

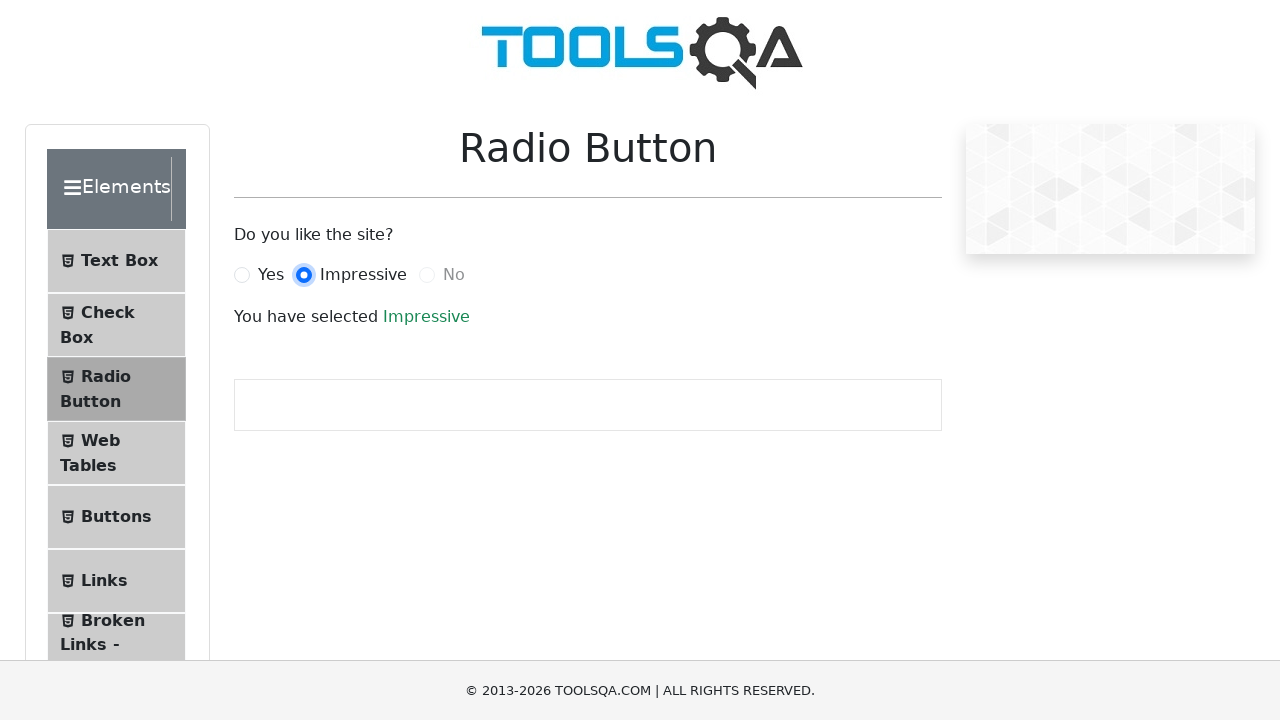